Tests basic browser navigation by visiting a website, clicking on the "Tech News" link, and then navigating back to the previous page.

Starting URL: https://www.hyrtutorials.com/

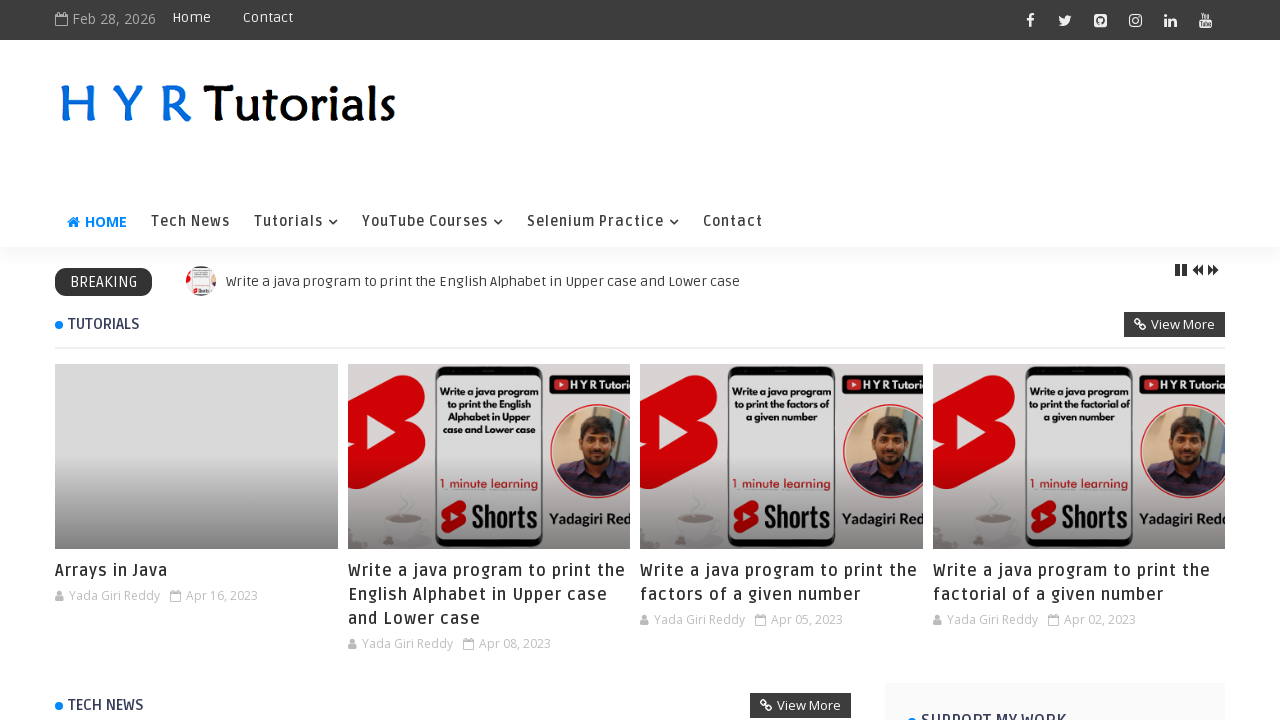

Set viewport size to 1920x1080
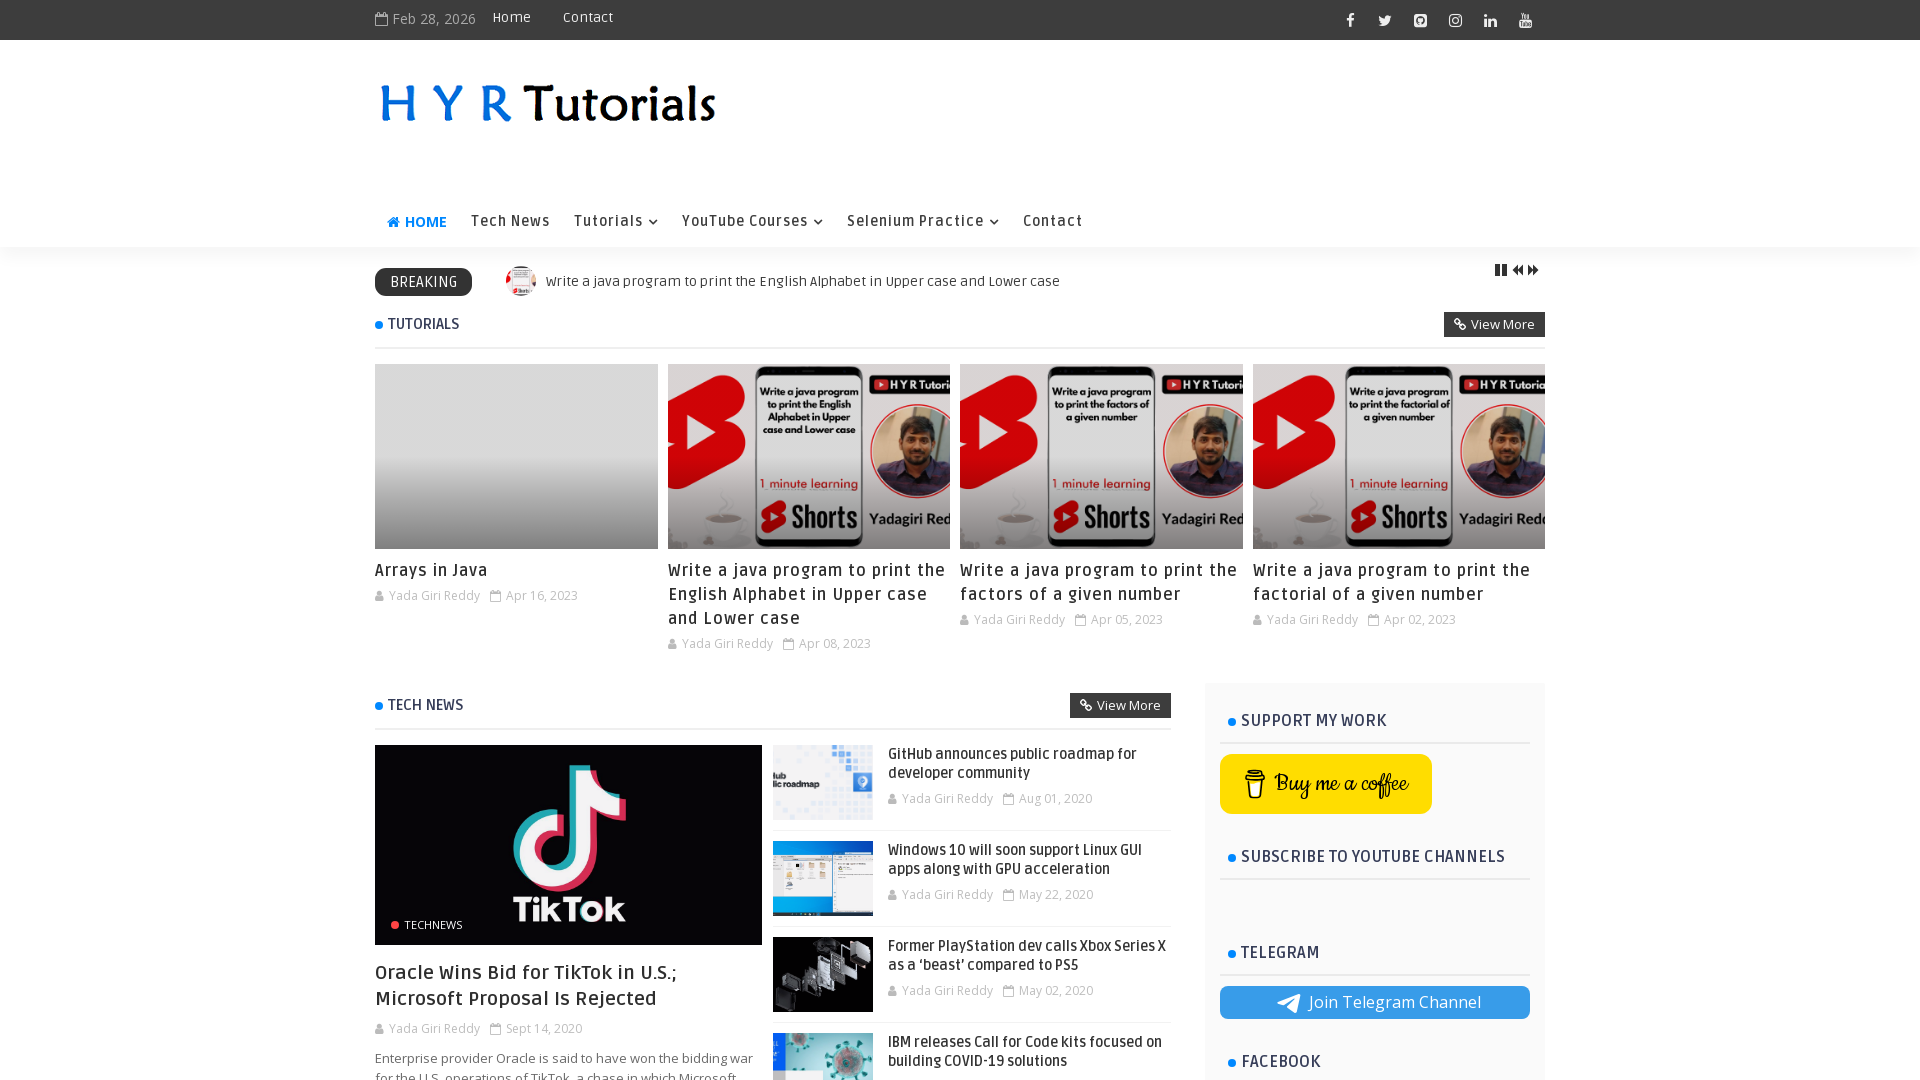

Clicked on the 'Tech News' link at (510, 222) on xpath=(//a[.='Tech News'])[1]
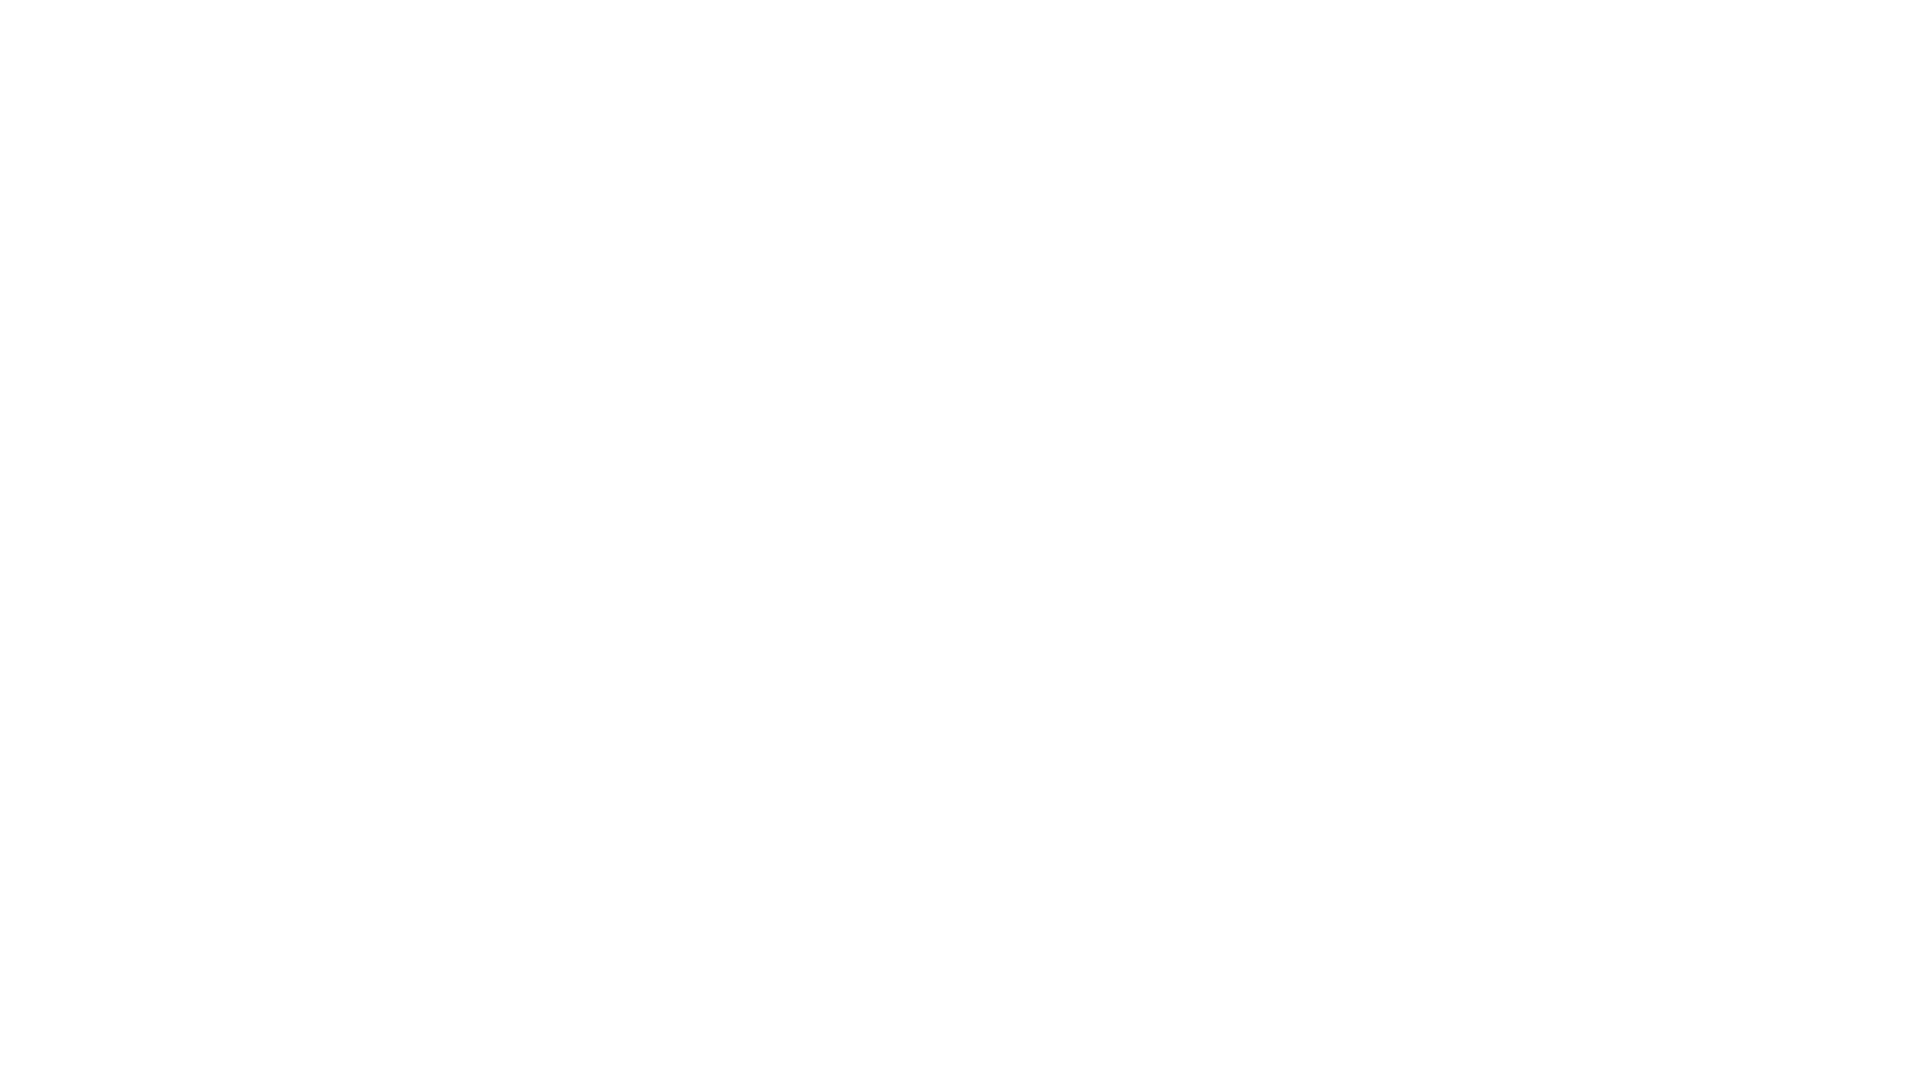

Tech News page loaded successfully
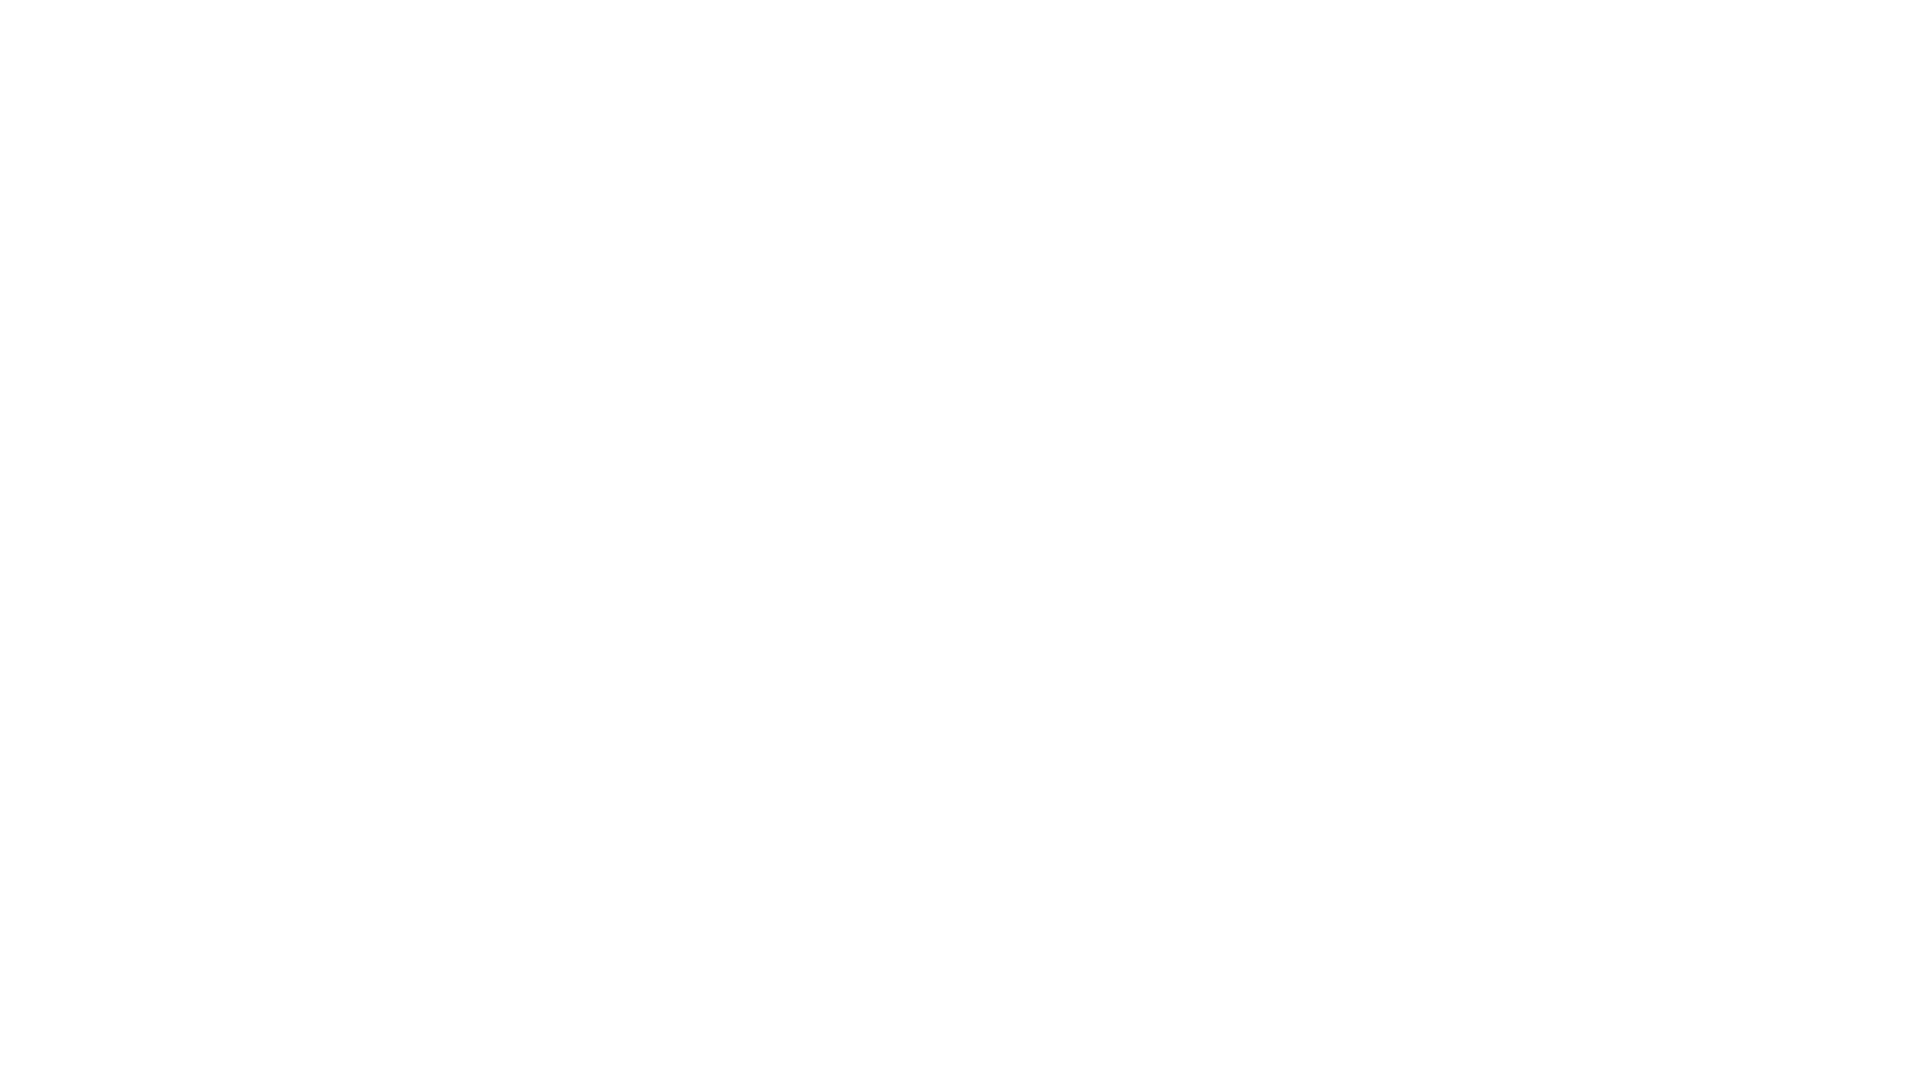

Navigated back to the previous page
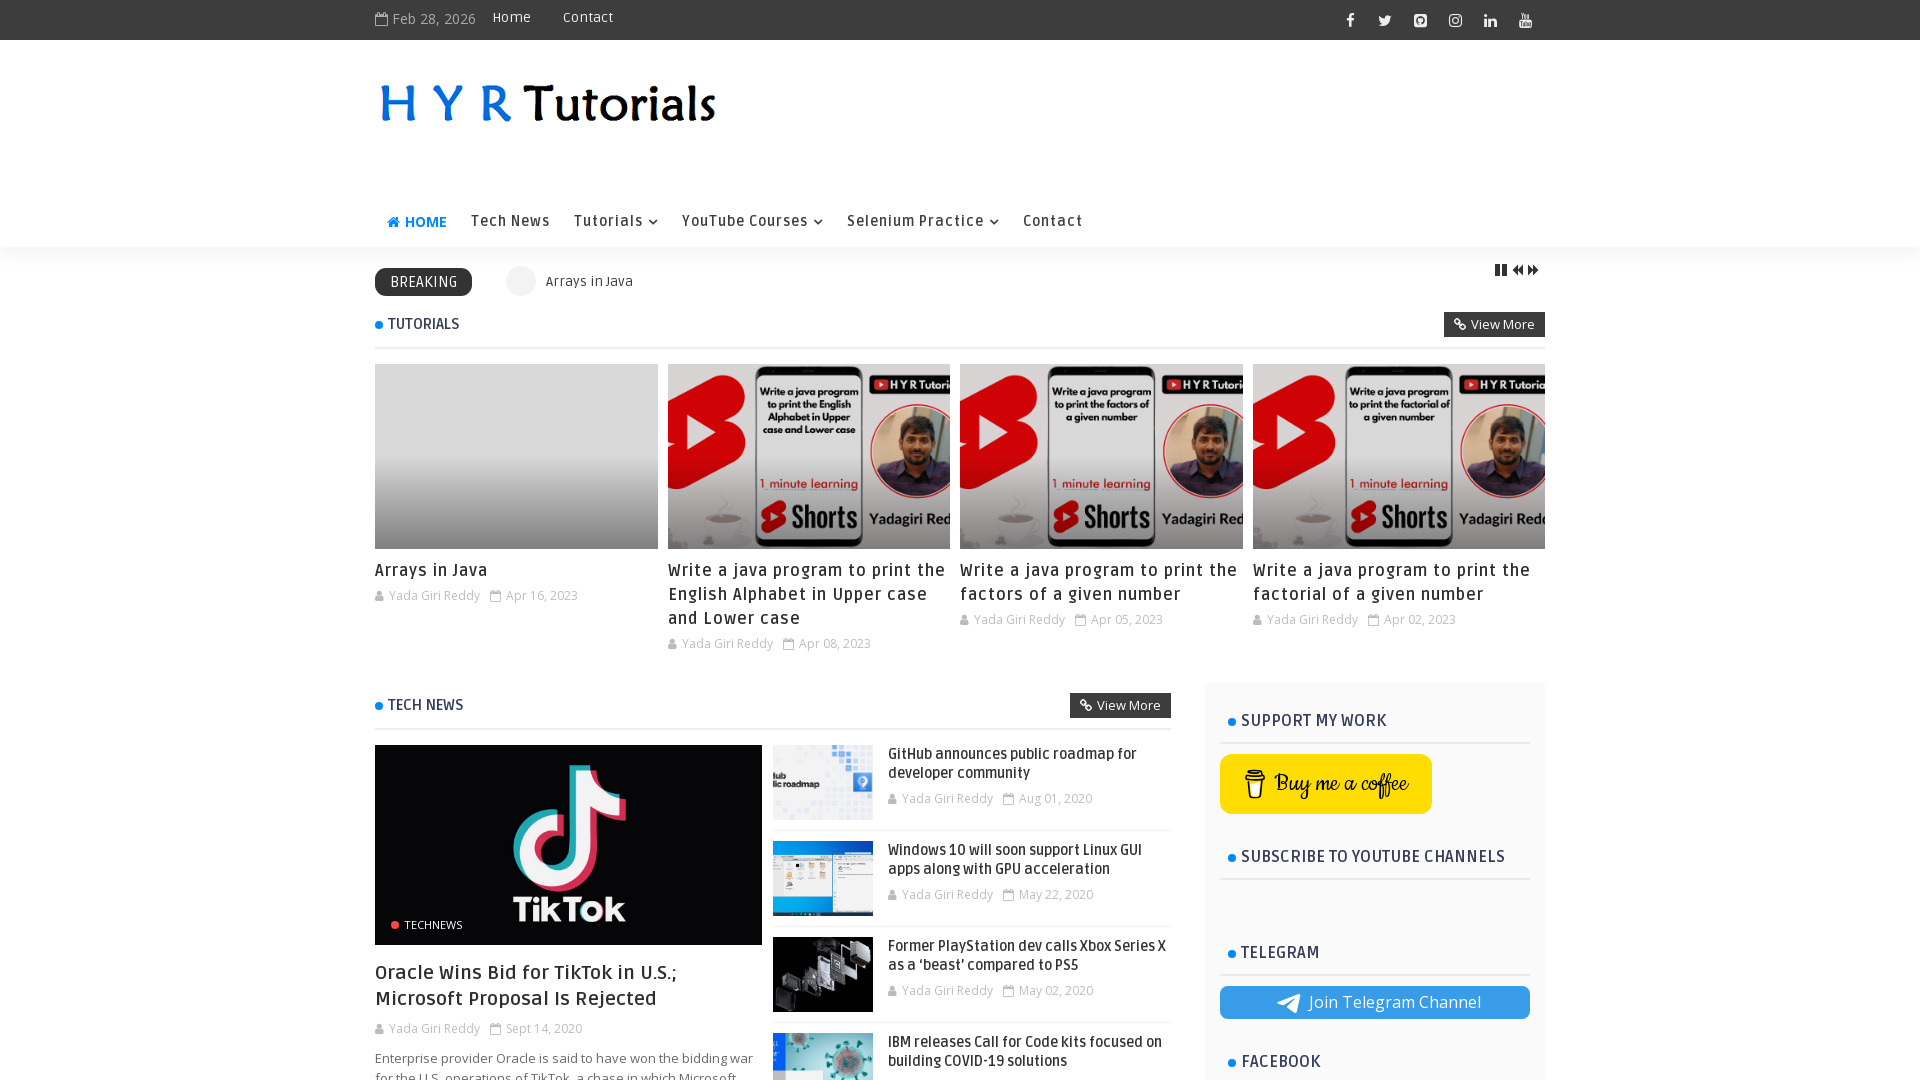

Previous page loaded successfully after navigation back
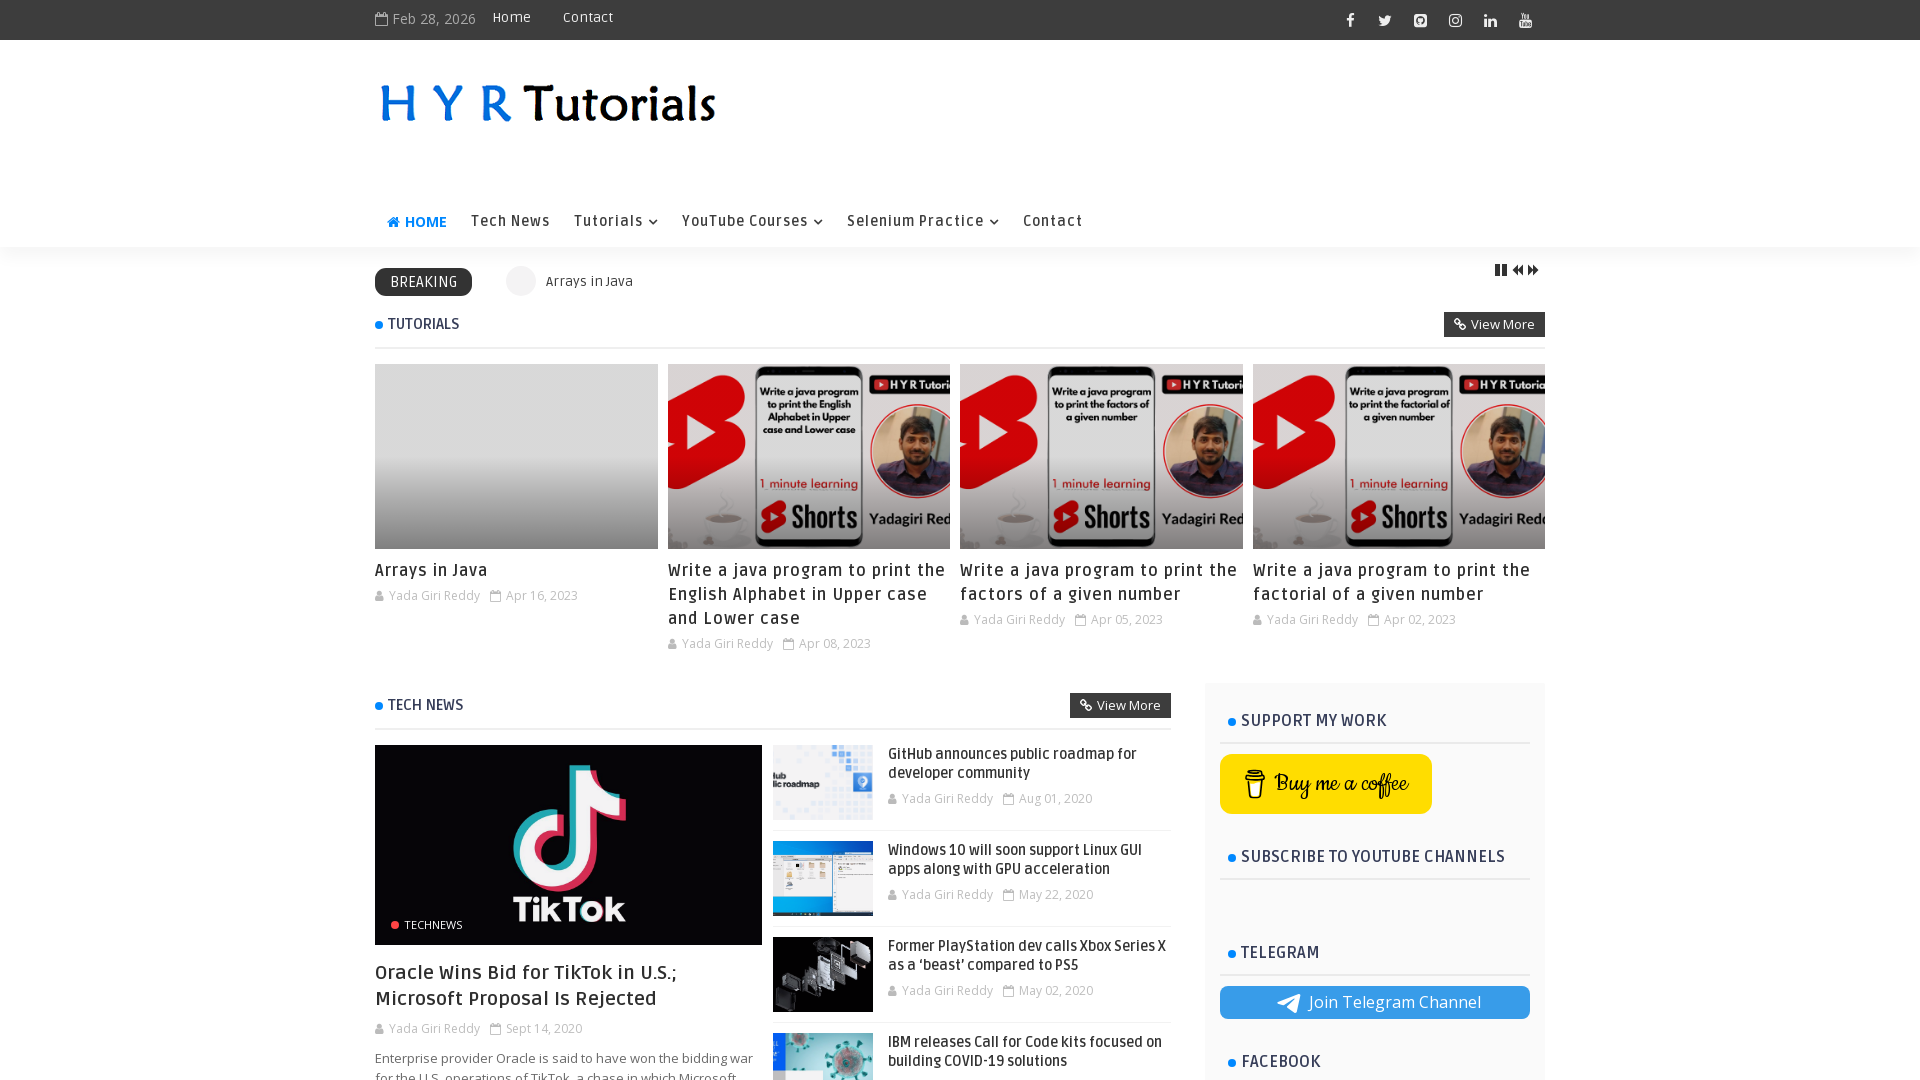

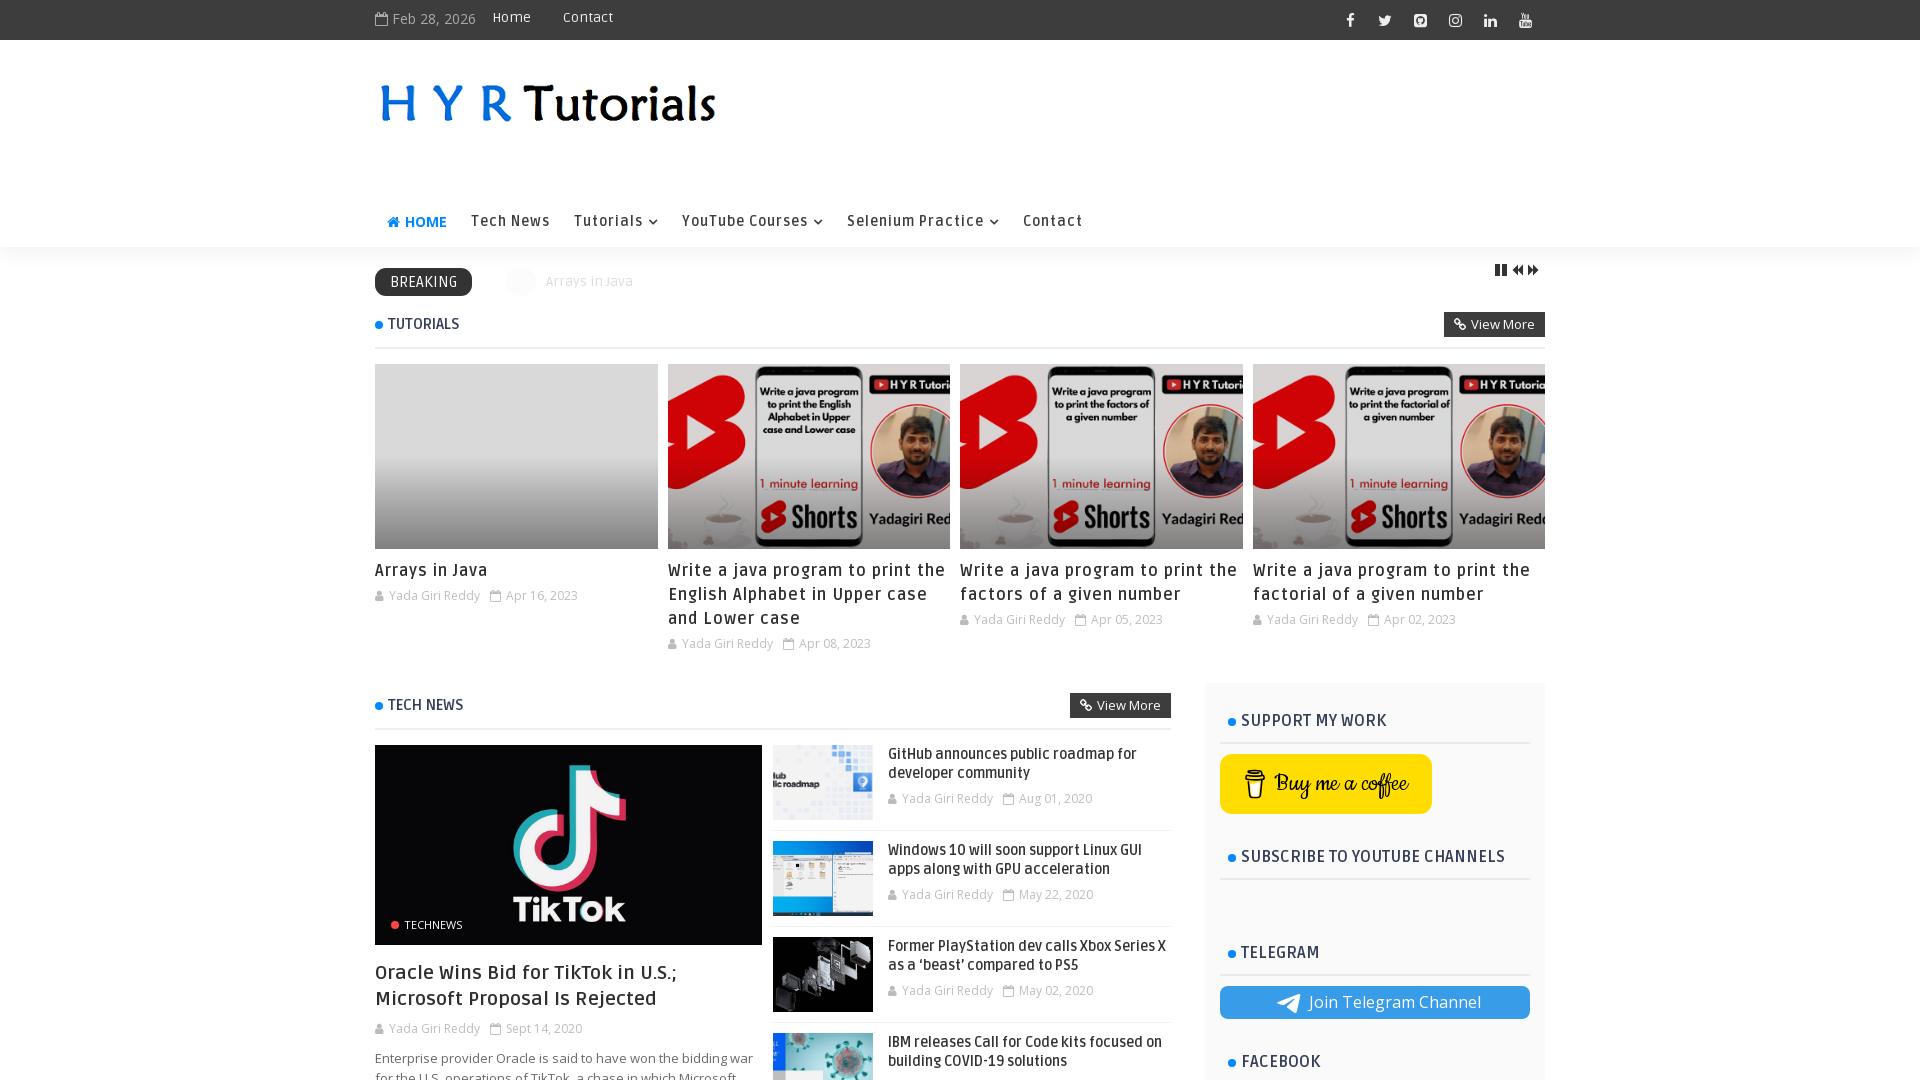